Tests triangle type identifier by entering three equal values to verify equilateral triangle detection

Starting URL: http://vanilton.net/triangulo

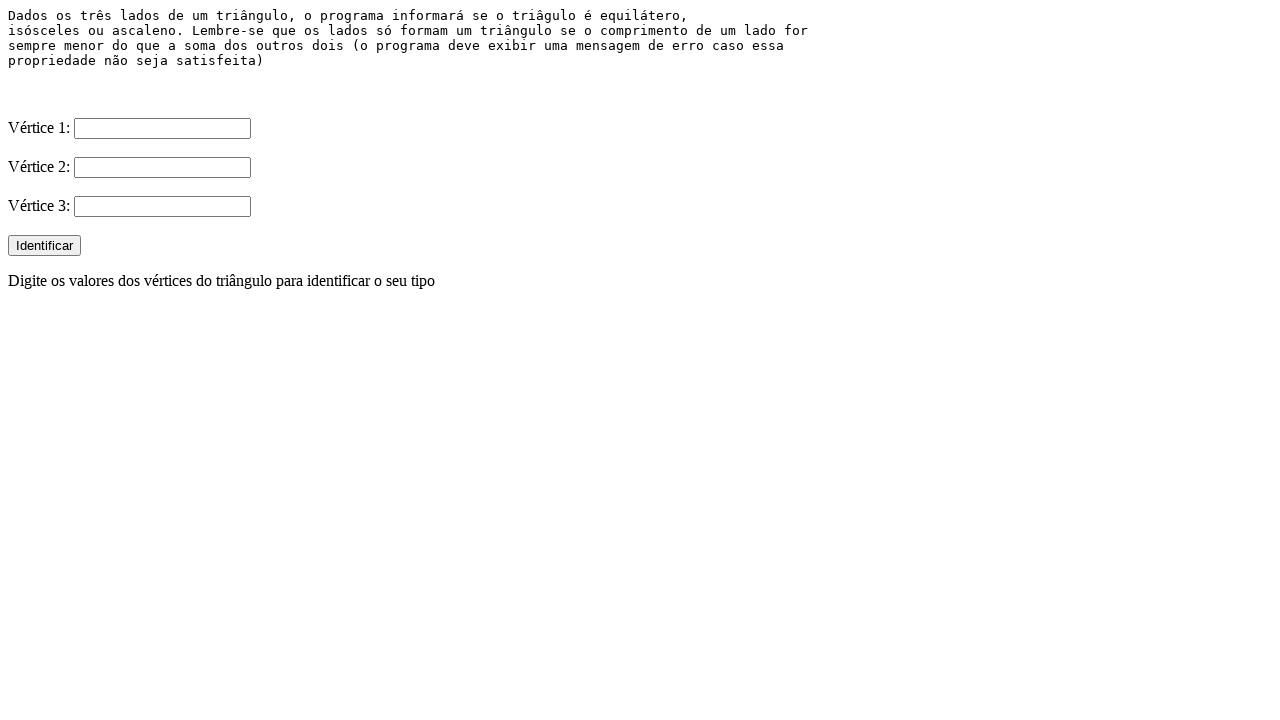

Filled first side length with '3' on input[name='V1']
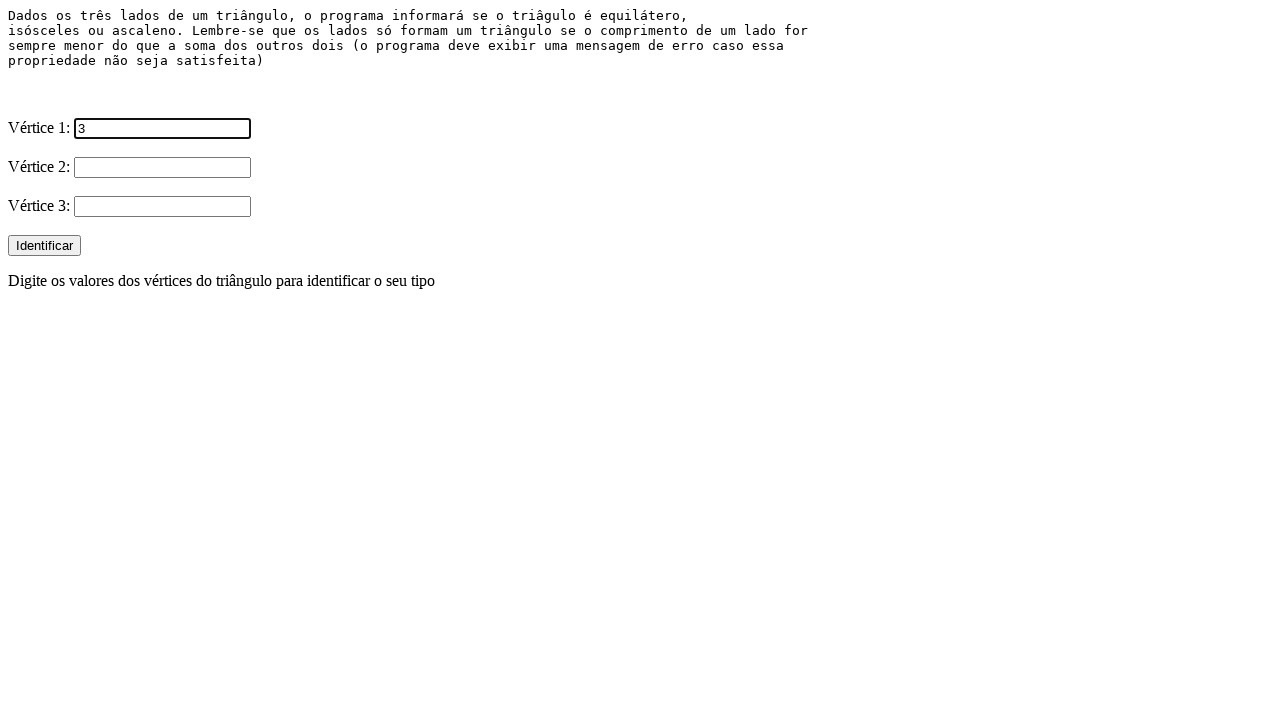

Filled second side length with '3' on input[name='V2']
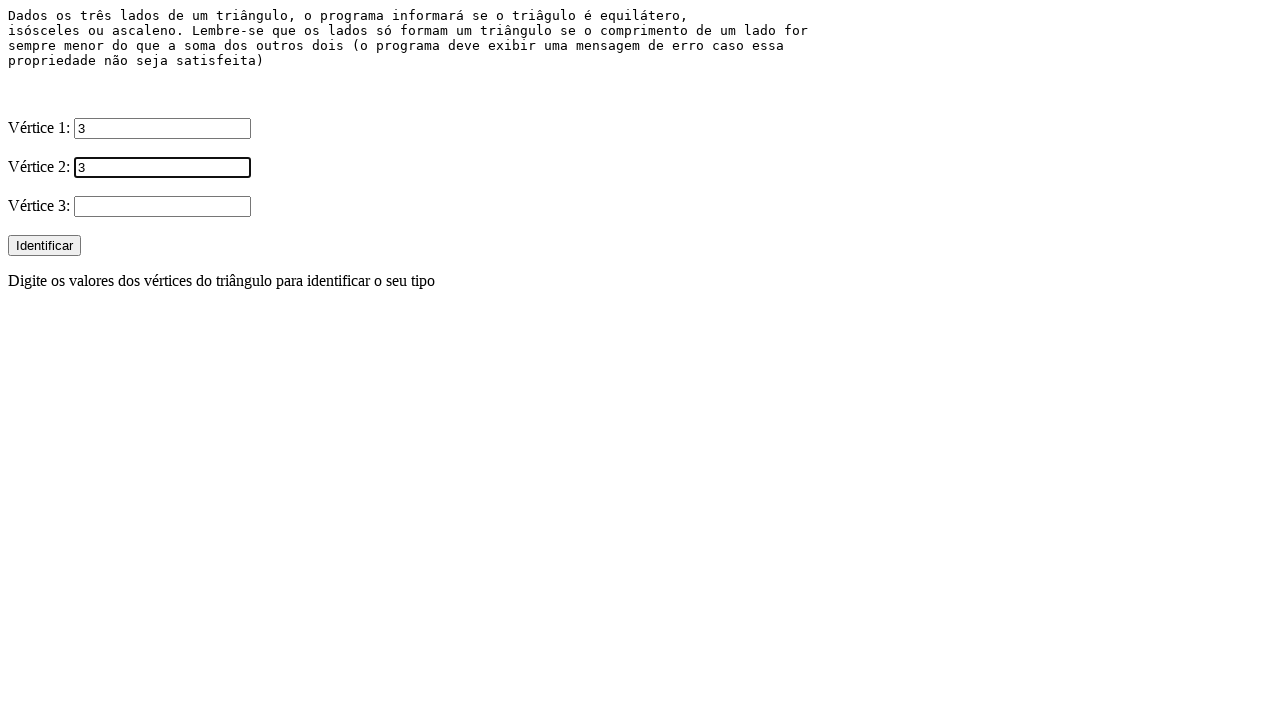

Filled third side length with '3' on input[name='V3']
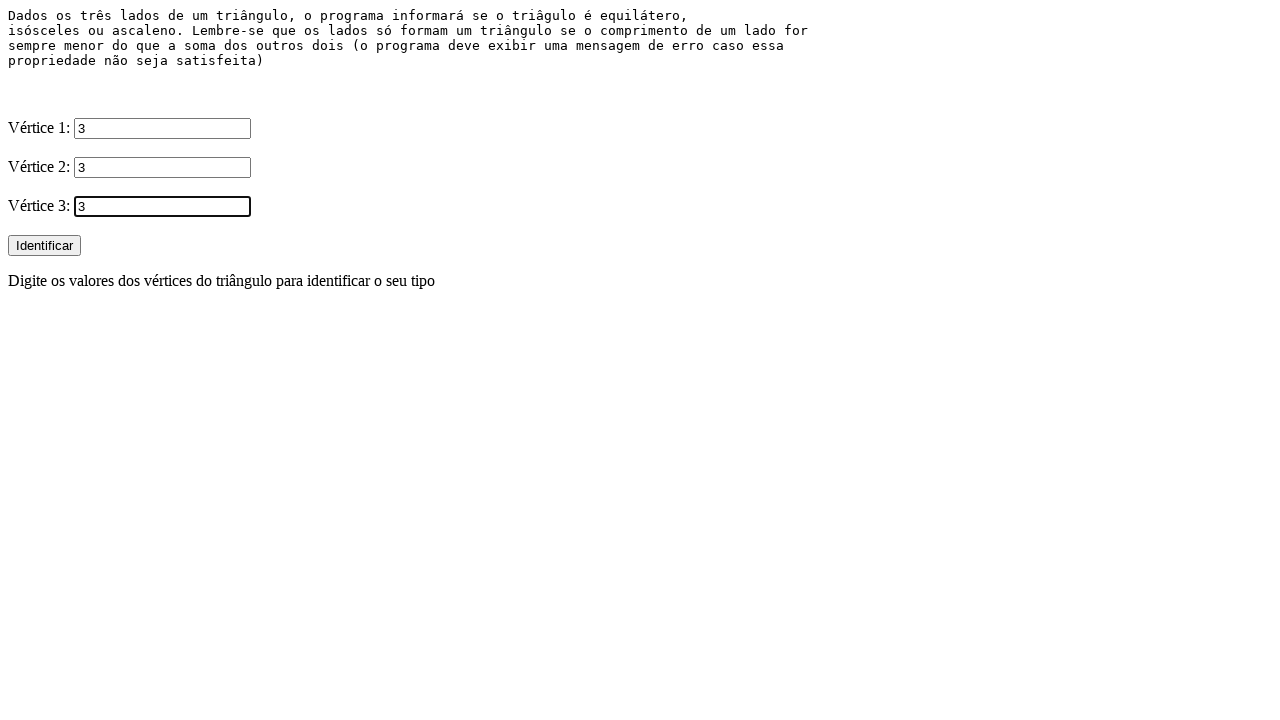

Clicked 'Identificar' button to identify triangle type at (44, 246) on input[value='Identificar']
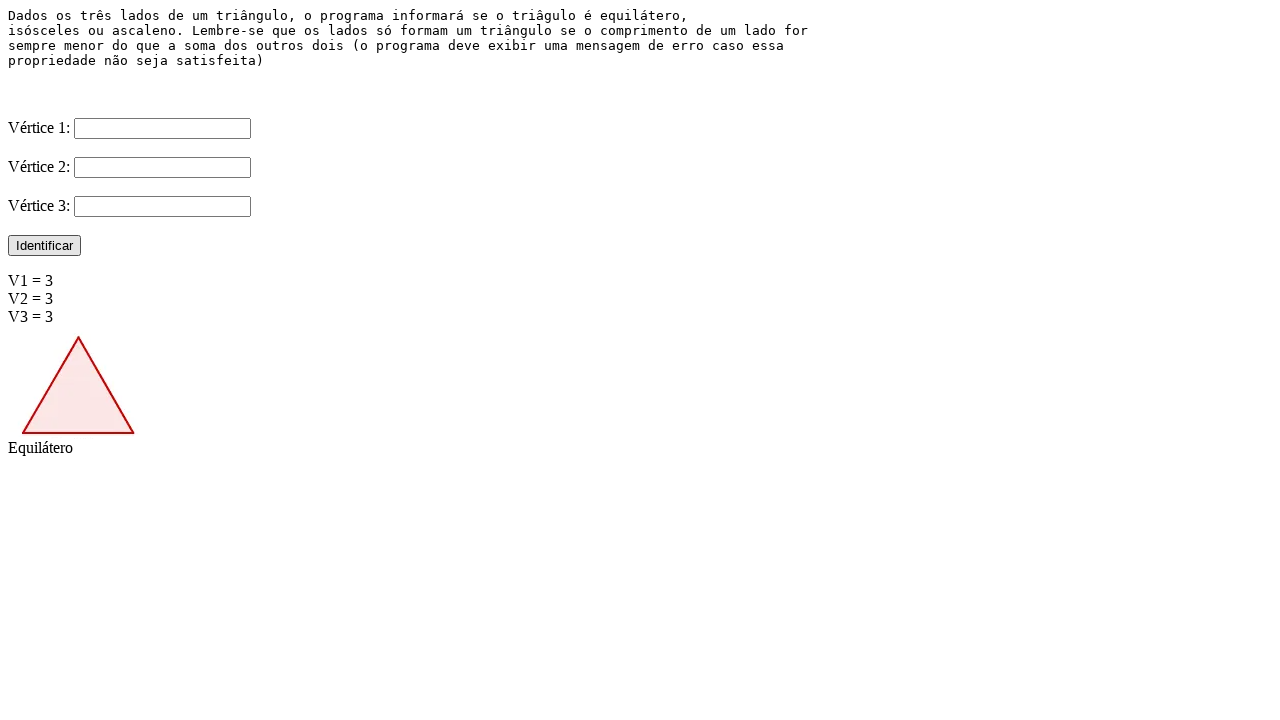

Verified equilateral triangle result is displayed
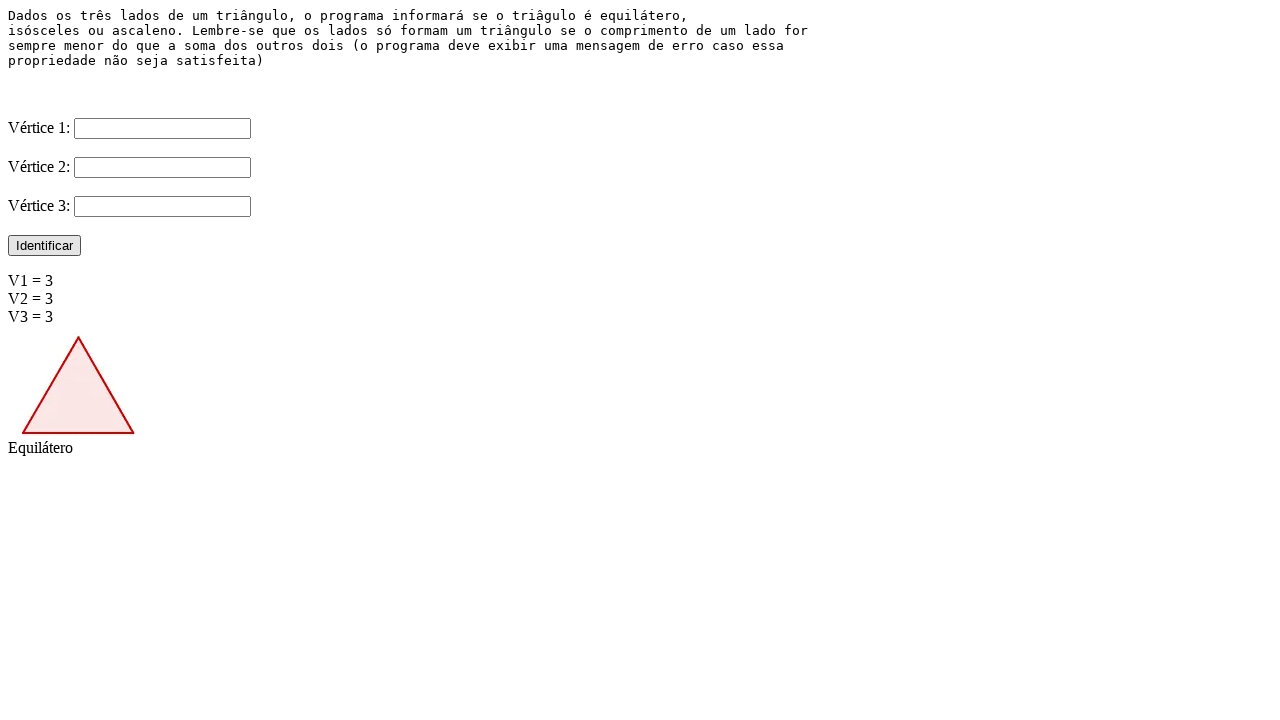

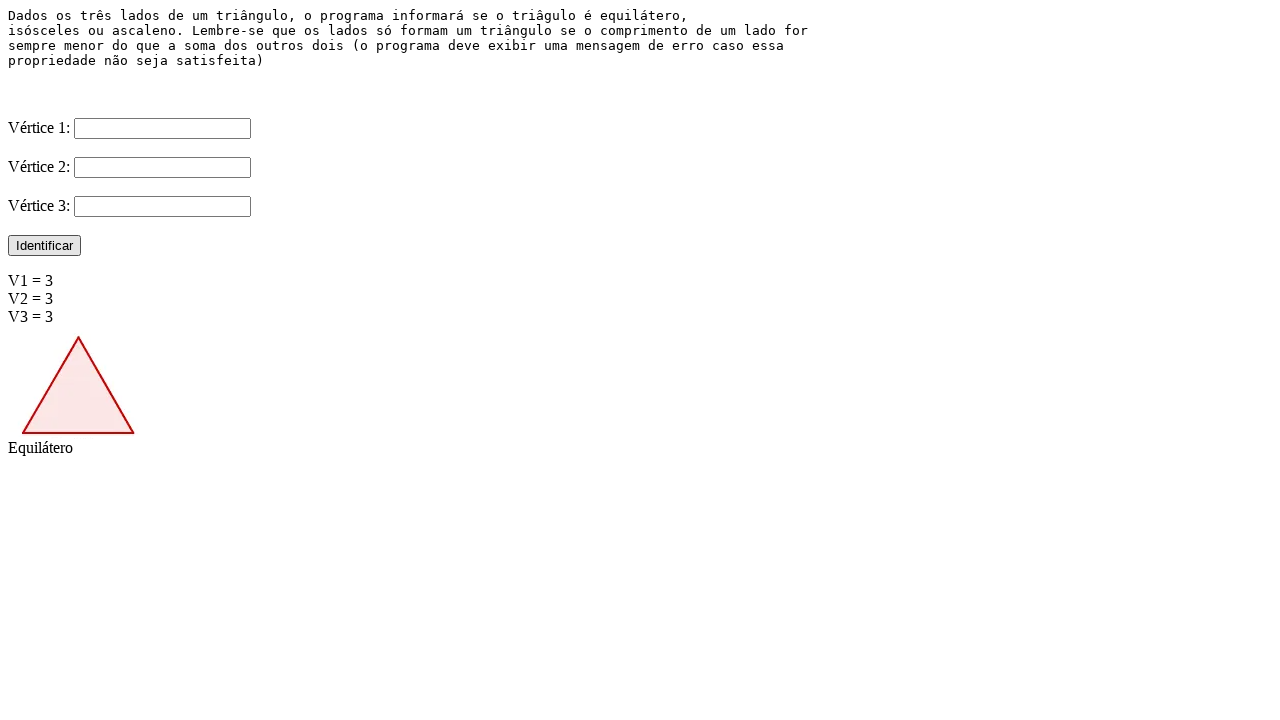